Tests the "Where to Buy" dealer locator functionality by selecting a country from a dropdown, entering a city name, and searching for dealers in that location.

Starting URL: https://rode.com/en/support/where-to-buy

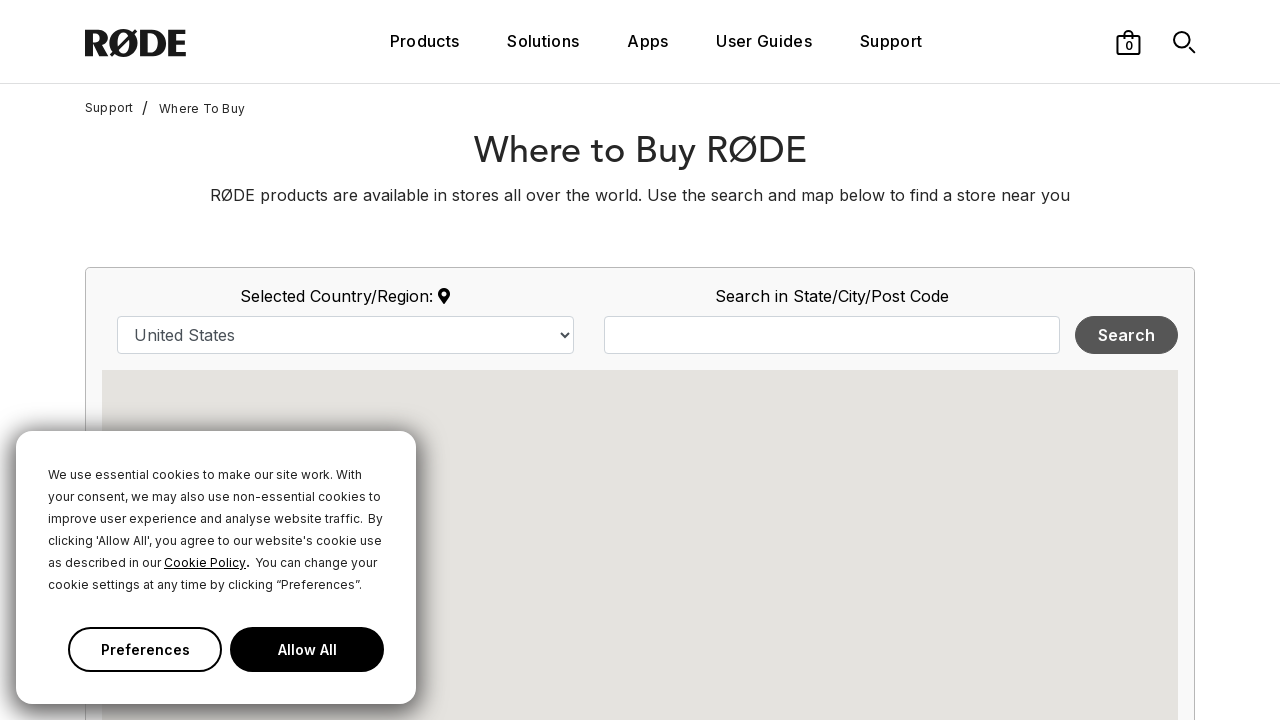

Country dropdown selector loaded on Where to Buy page
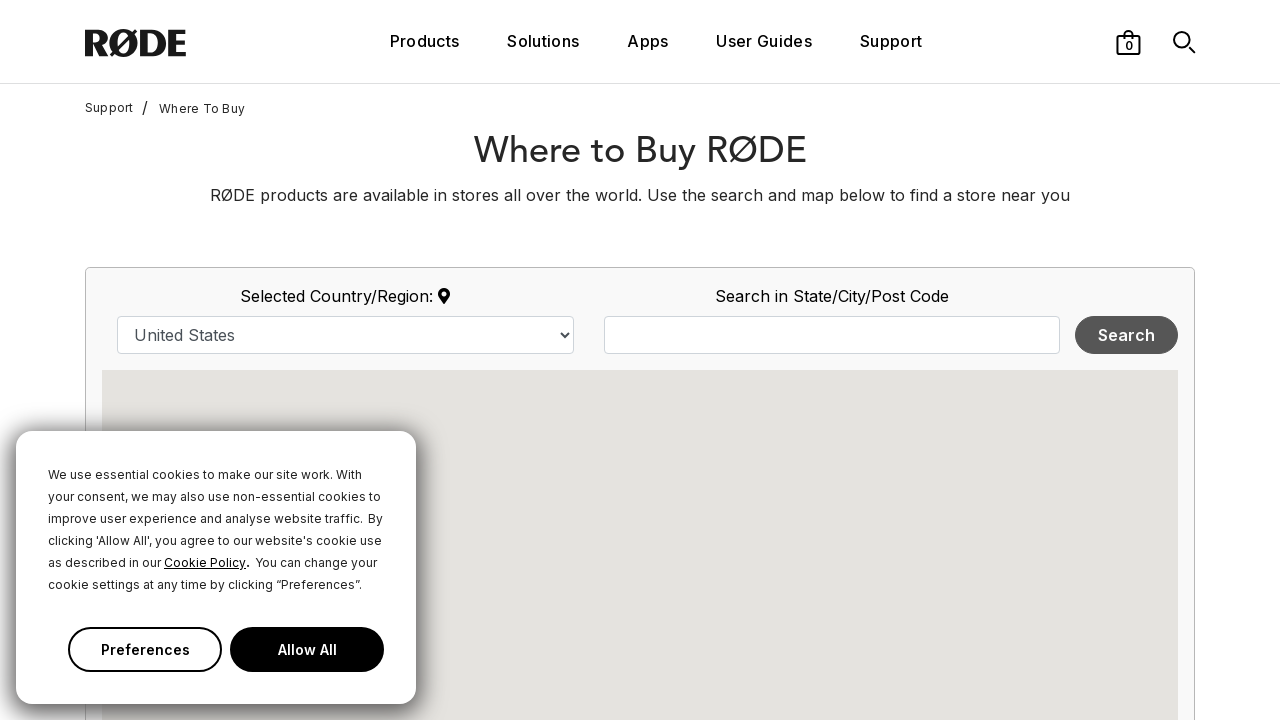

Selected 'Vietnam' from country dropdown on select#country
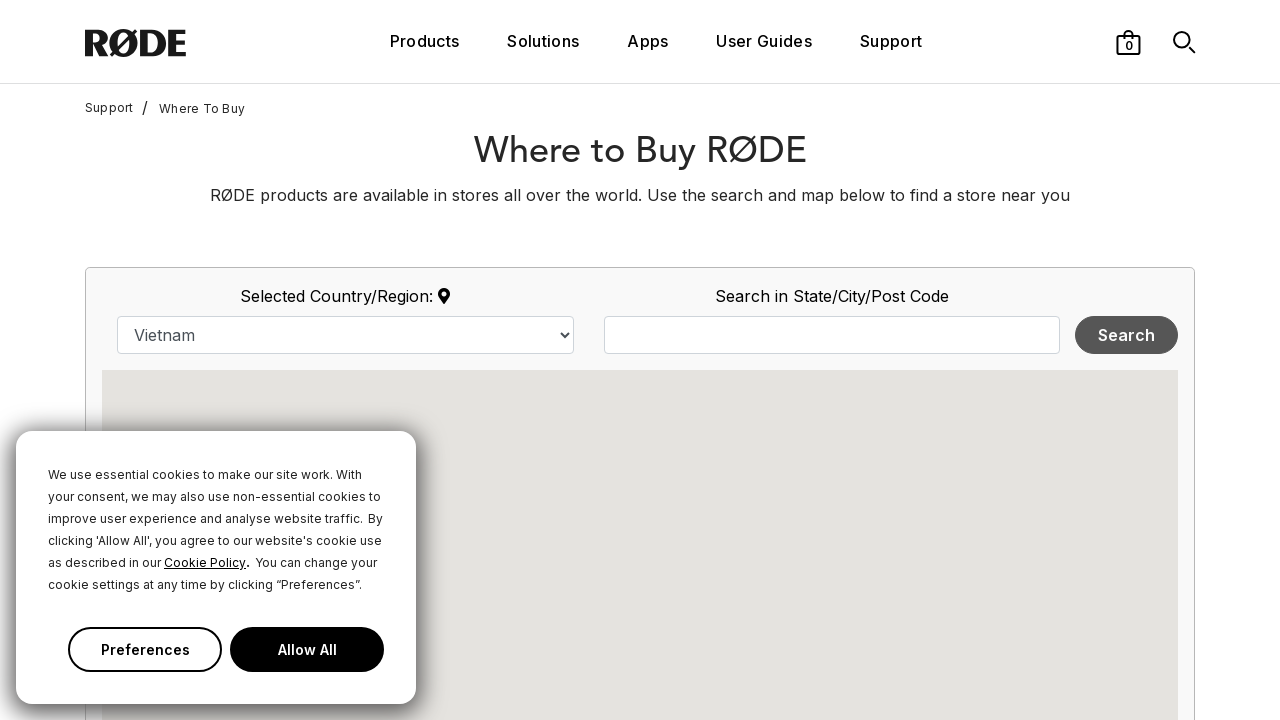

Entered 'HO CHI MINH' in city search field on input#map_search_query
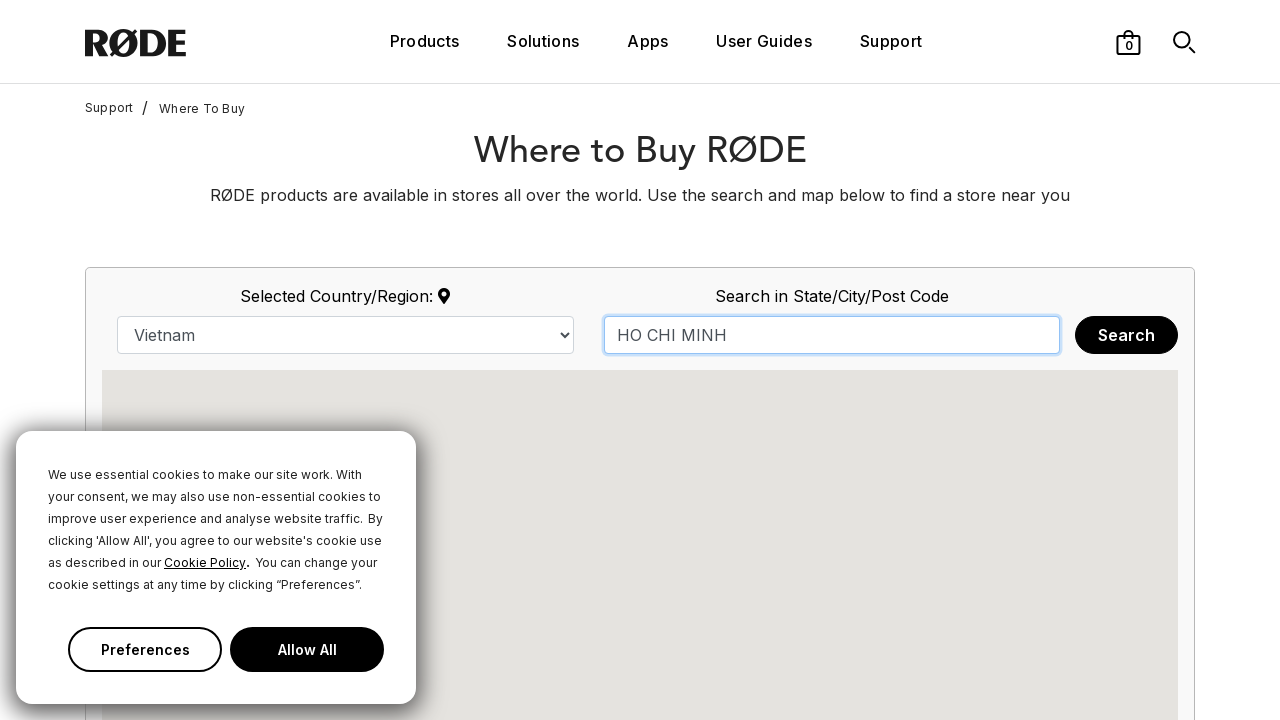

Clicked Search button to find dealers at (1126, 335) on xpath=//button[text()='Search']
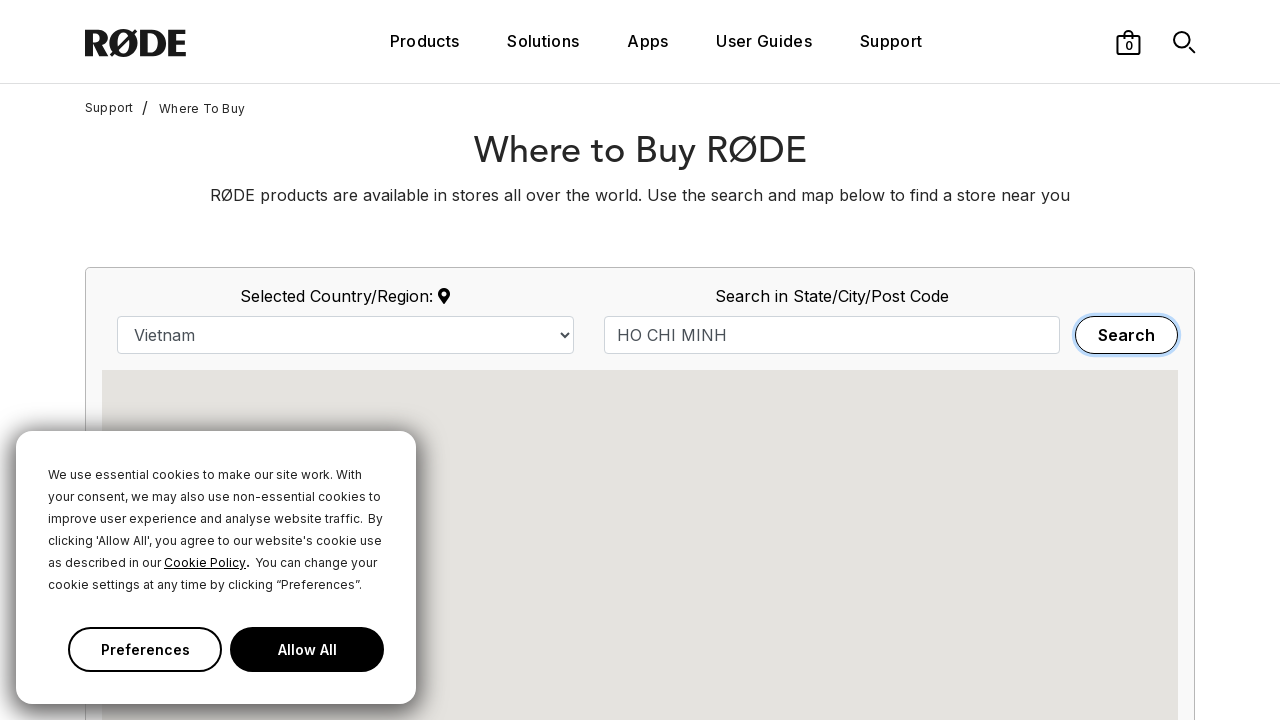

Dealer results loaded for Ho Chi Minh City, Vietnam
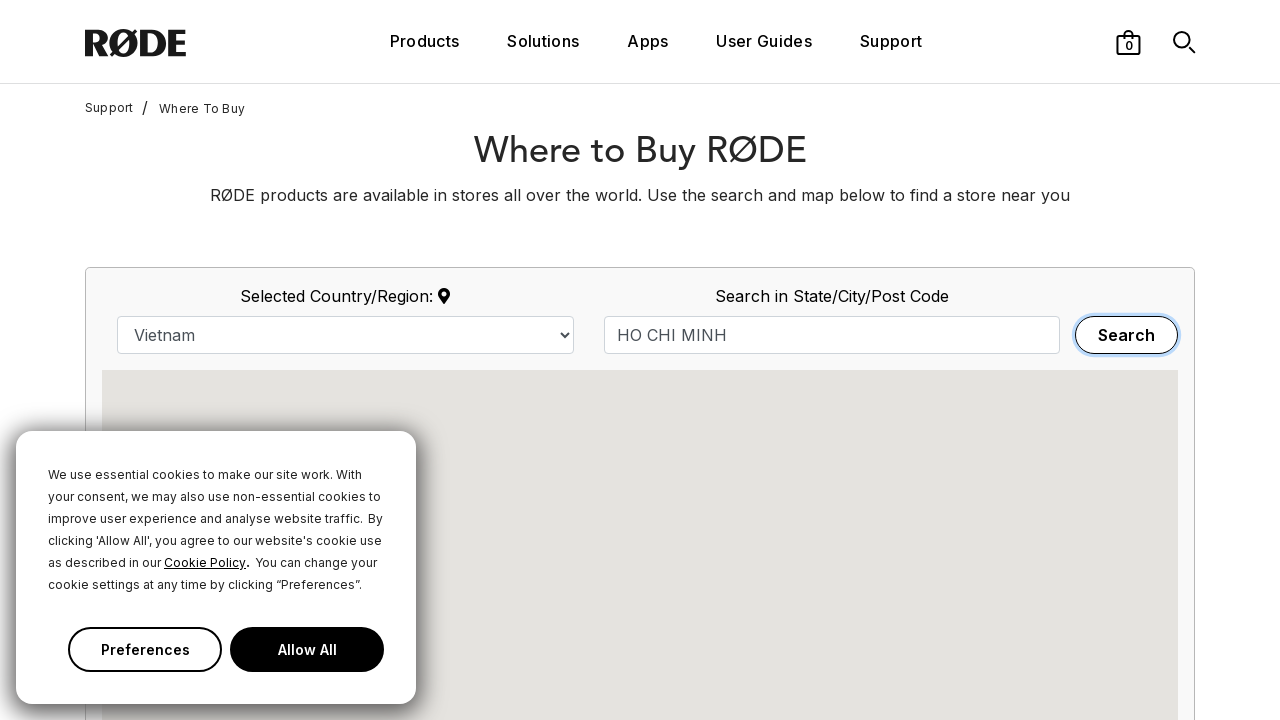

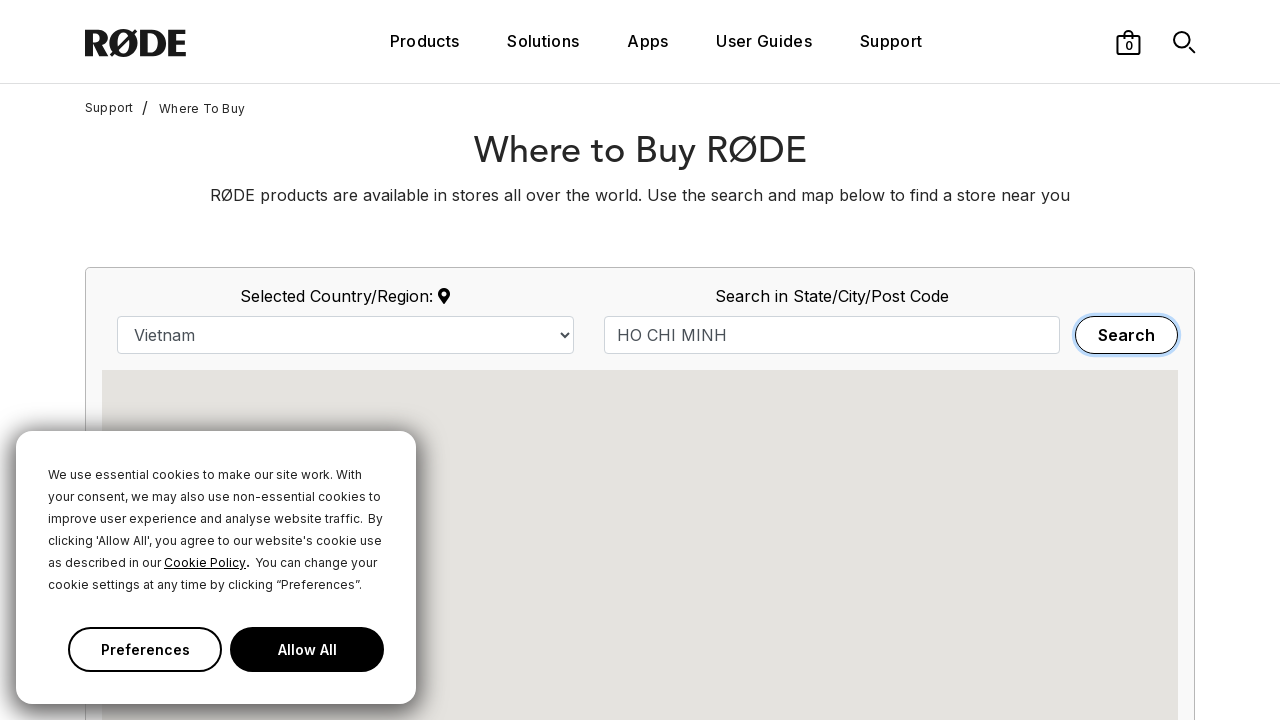